Tests right-click functionality by right-clicking a button and verifying the confirmation message appears

Starting URL: https://demoqa.com/buttons

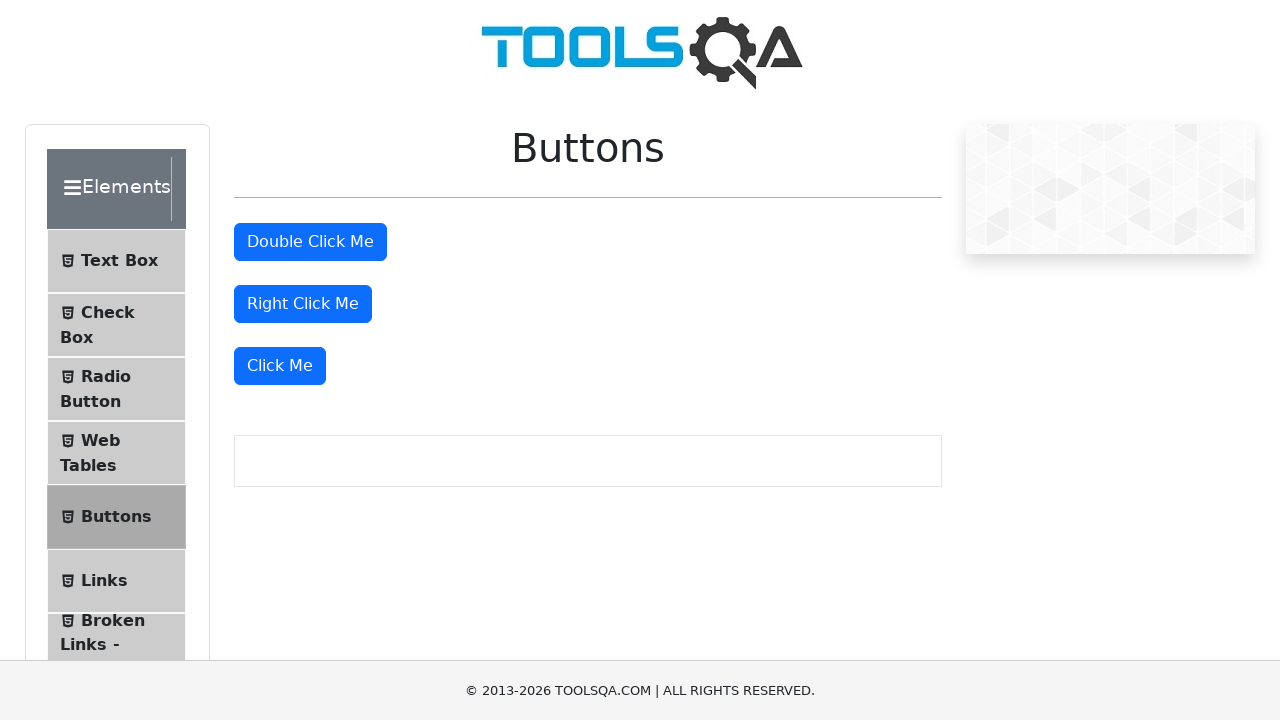

Right-clicked the right-click button at (303, 304) on xpath=//button[@id='rightClickBtn']
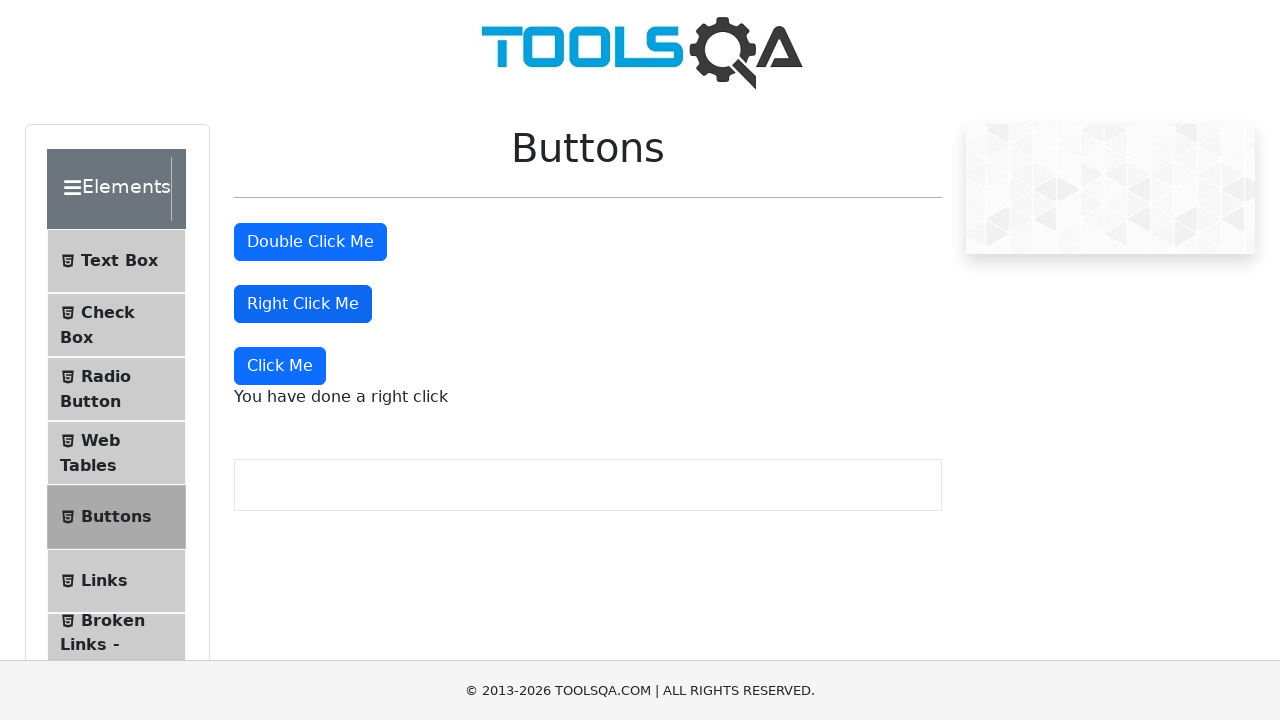

Right-click confirmation message appeared
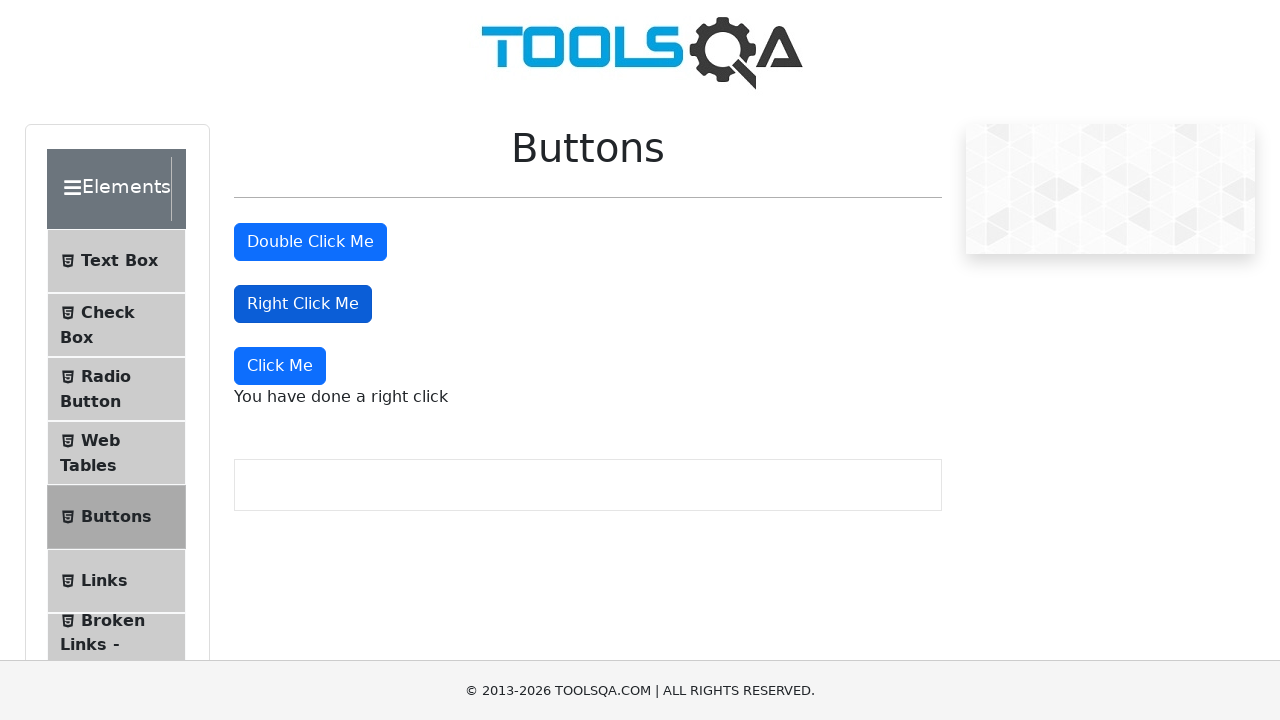

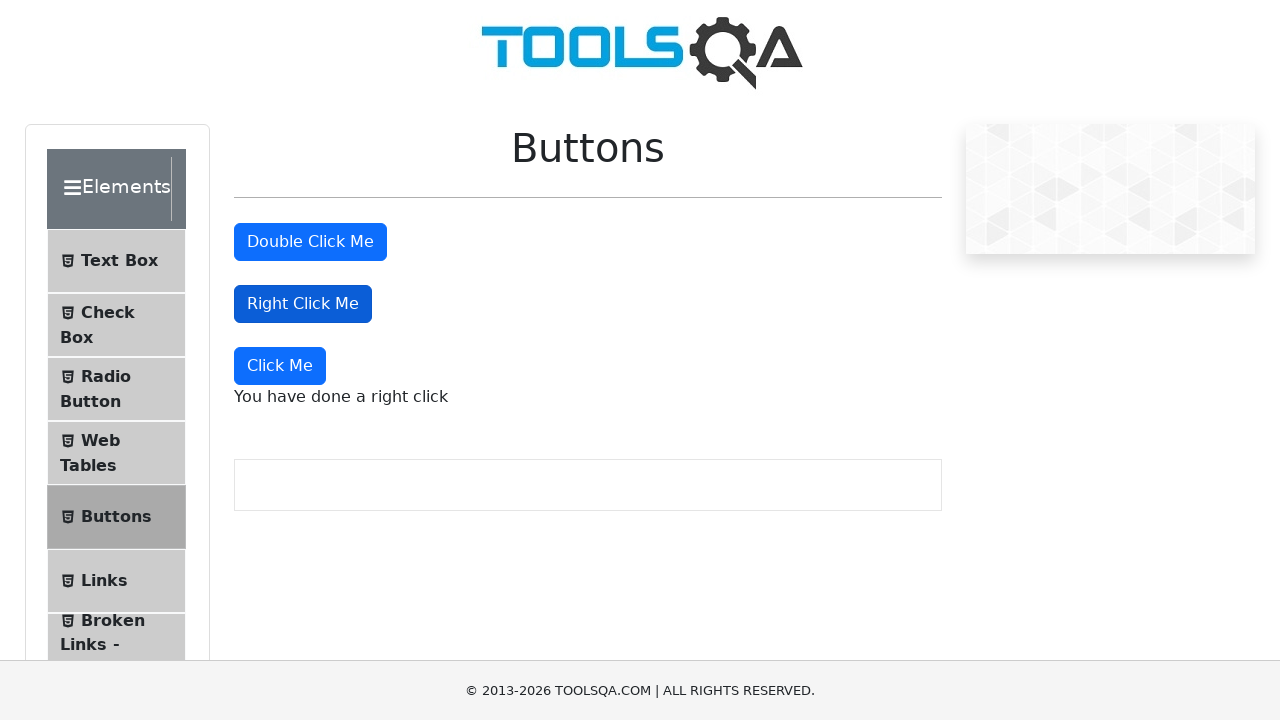